Tests network auto-wait by triggering an AJAX request and waiting for the response content to be visible

Starting URL: http://www.uitestingplayground.com/ajax

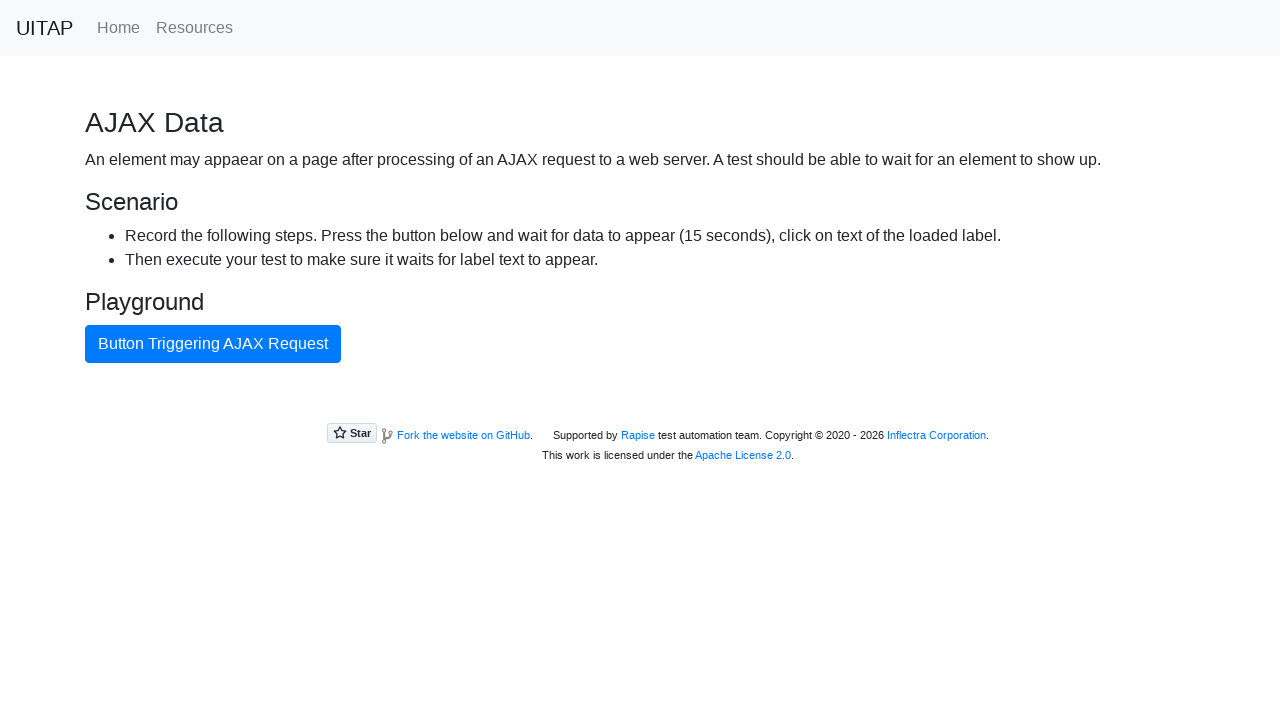

Clicked button triggering AJAX request at (213, 344) on internal:text="Button Triggering AJAX Request"i
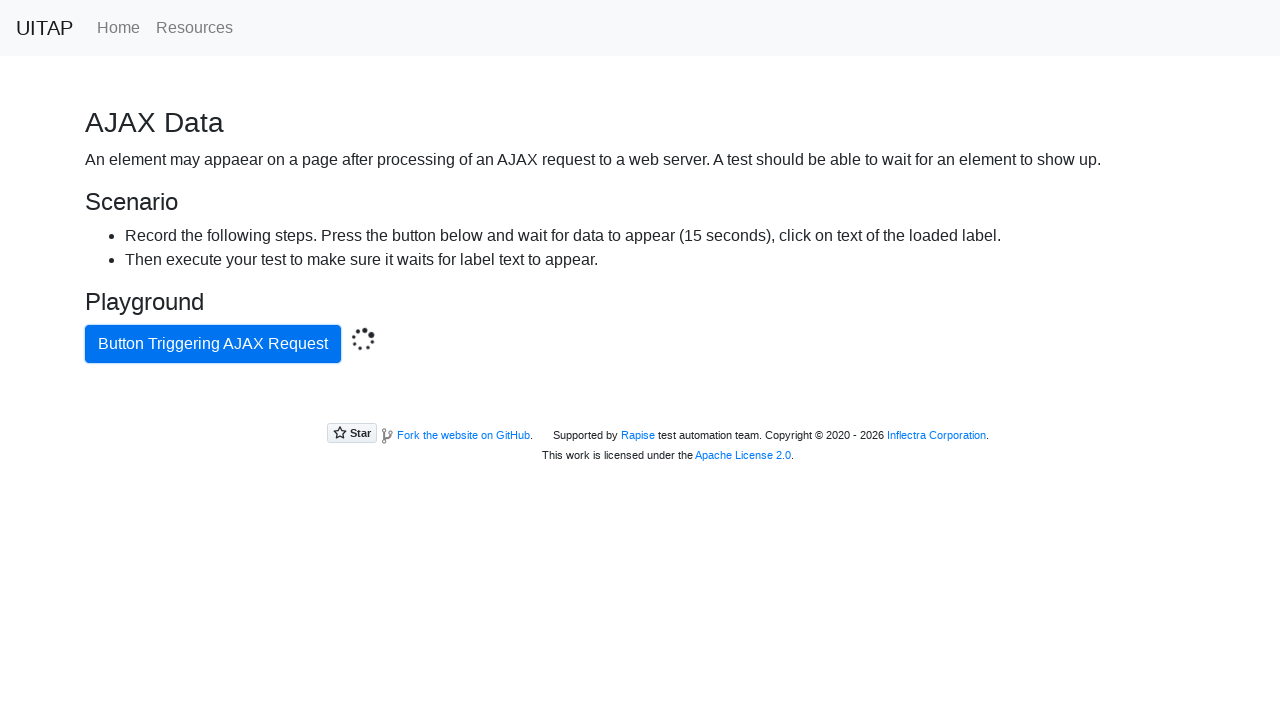

Network idle state reached after AJAX request
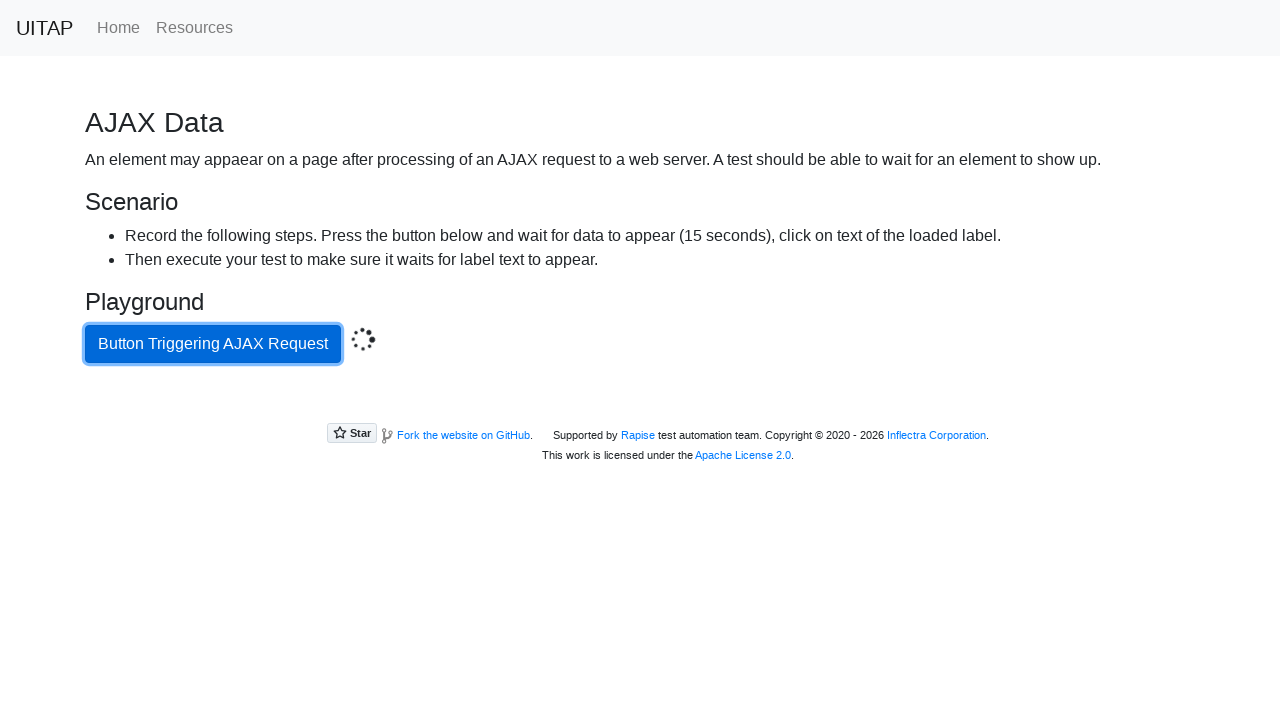

Verified AJAX response text is visible
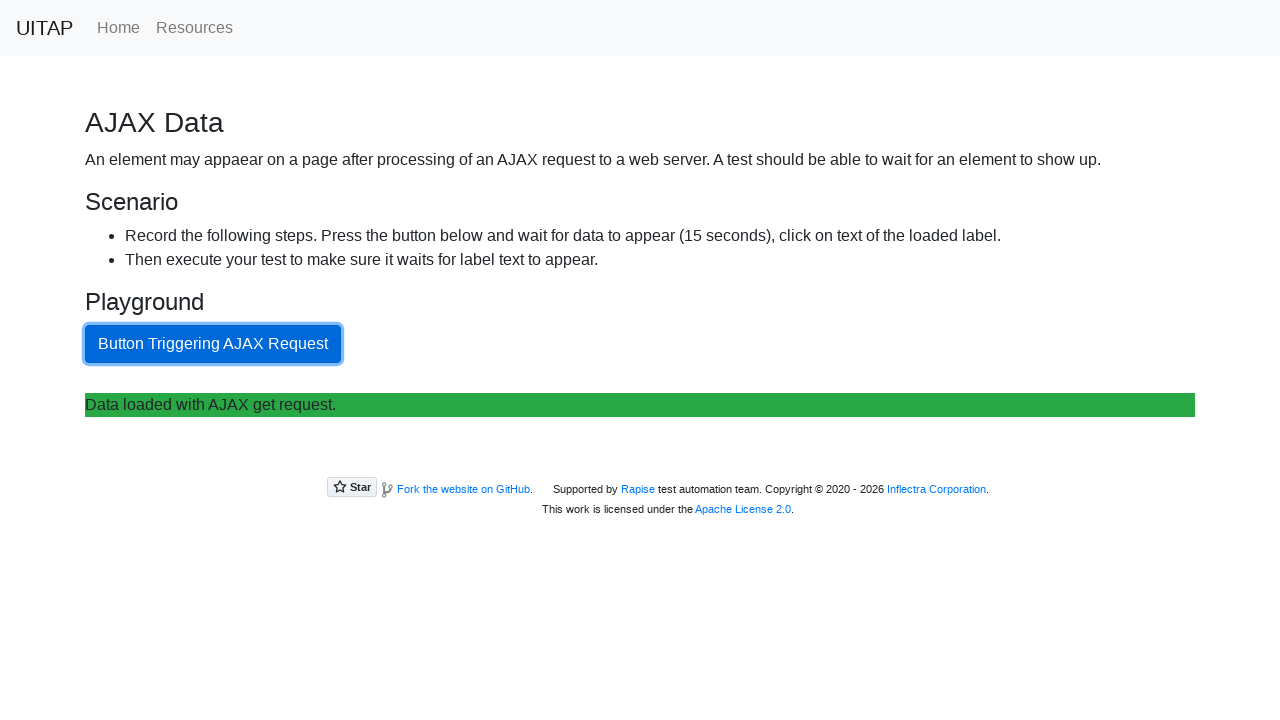

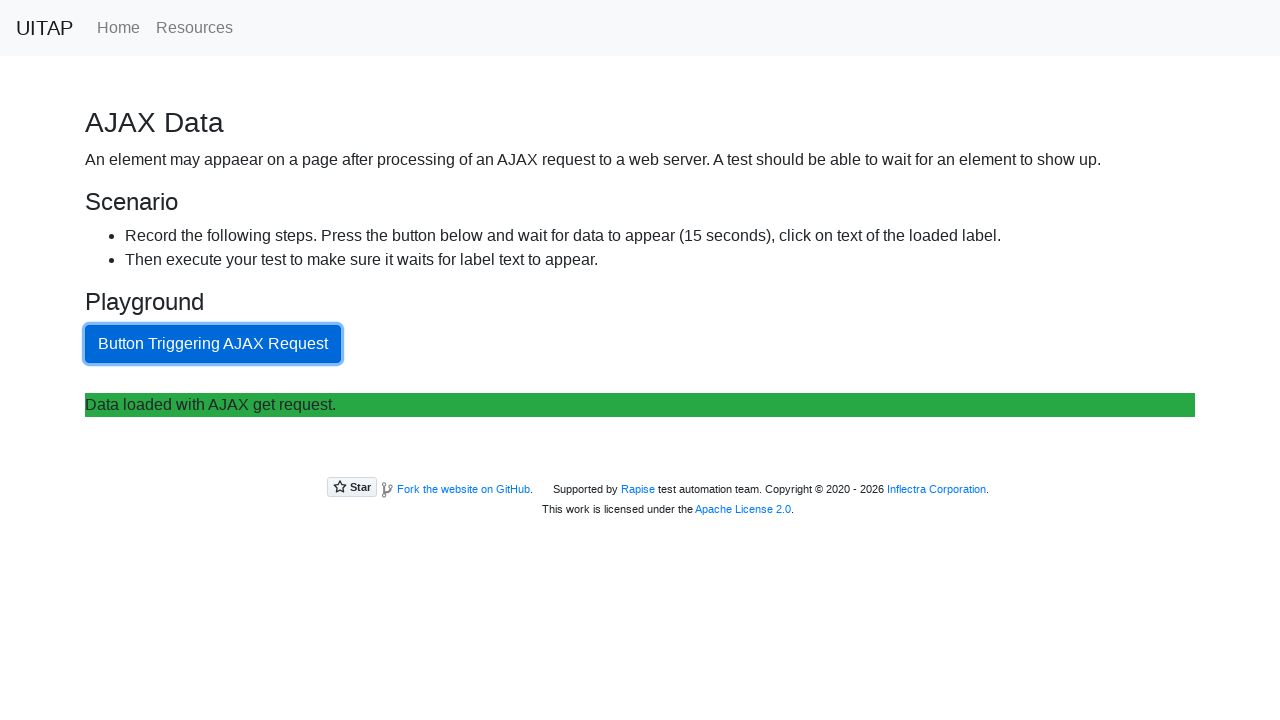